Tests handling of fake alert modal dialogs by clicking to trigger the alert and then dismissing it

Starting URL: https://testpages.eviltester.com/styled/alerts/fake-alert-test.html

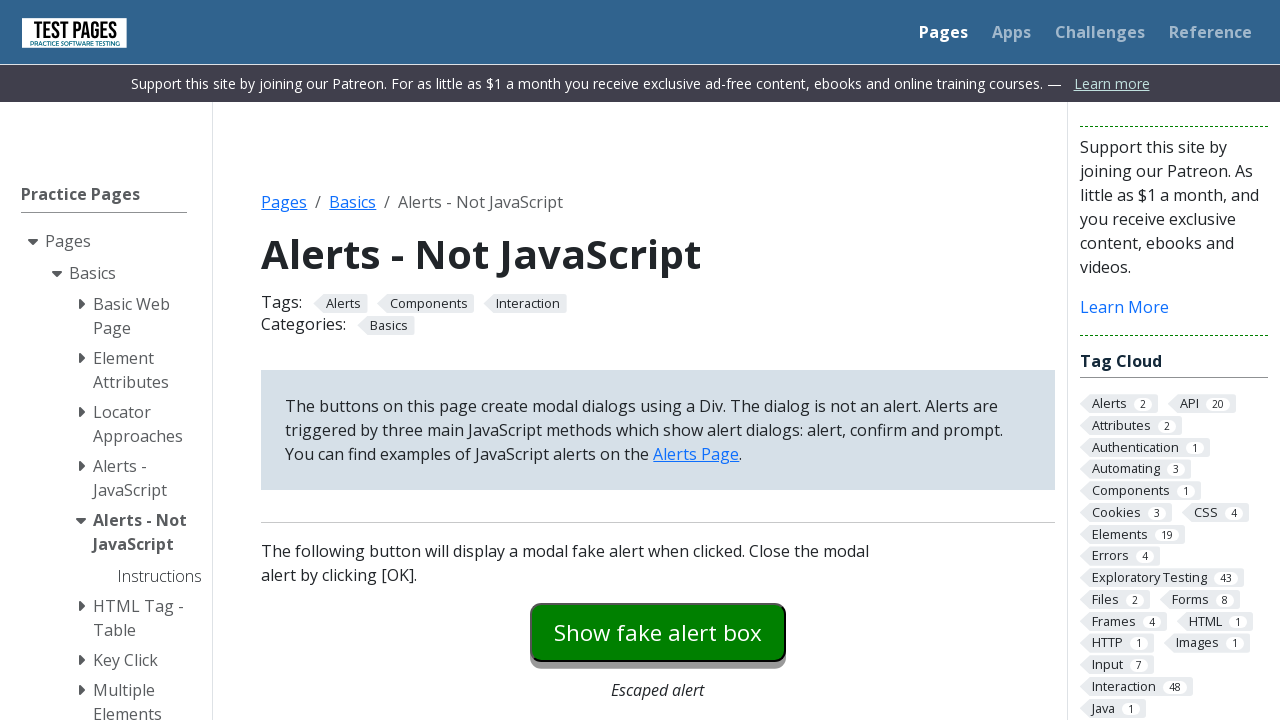

Clicked button to trigger fake alert modal at (658, 632) on #fakealert
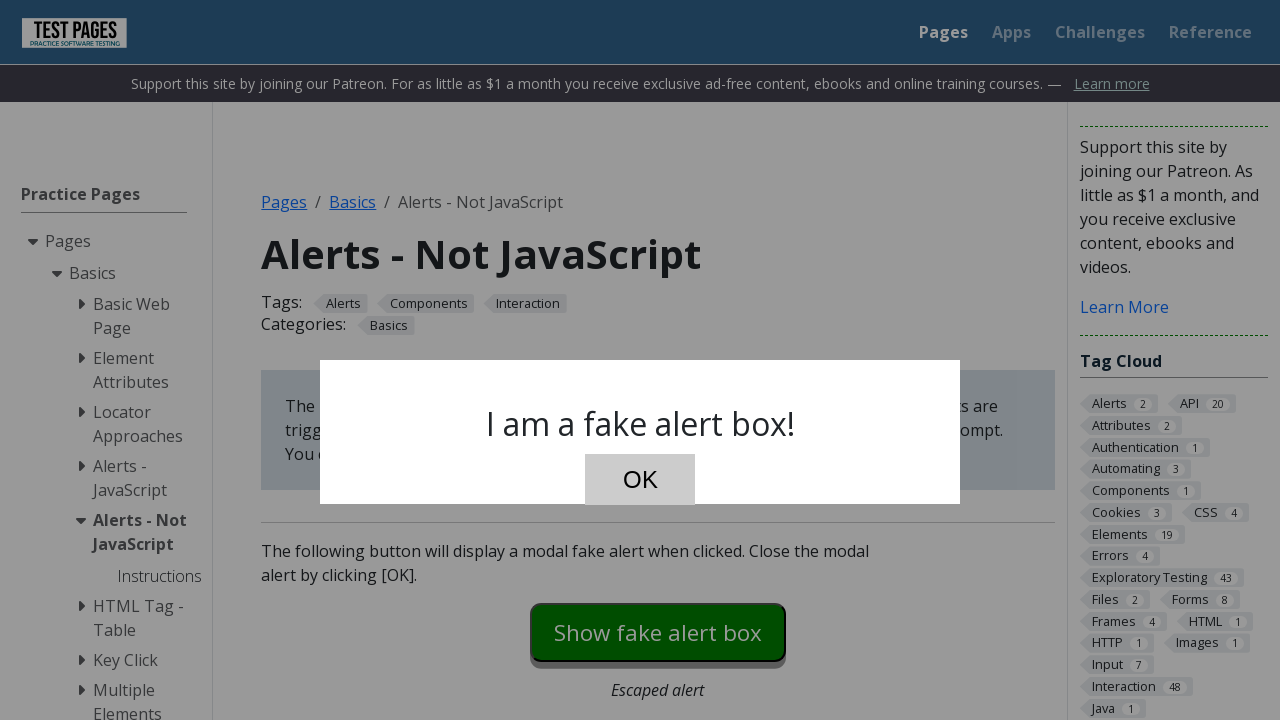

Clicked OK button to dismiss fake alert dialog at (640, 480) on #dialog-ok
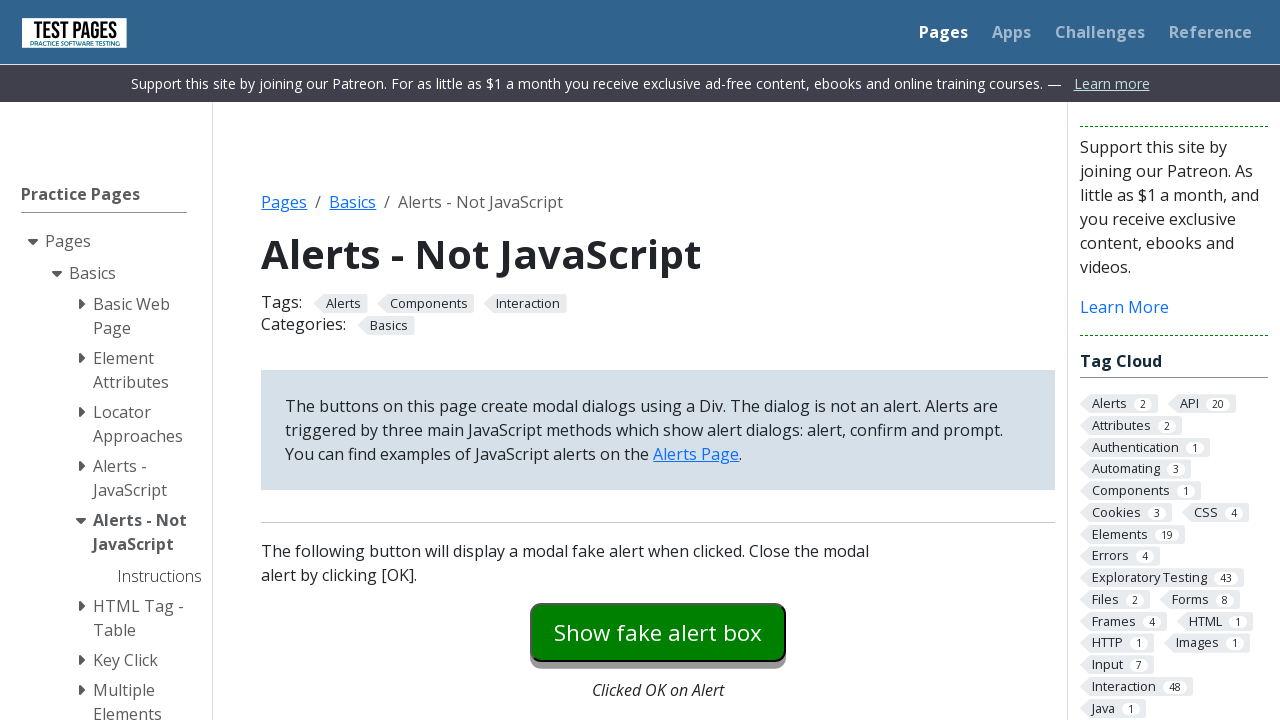

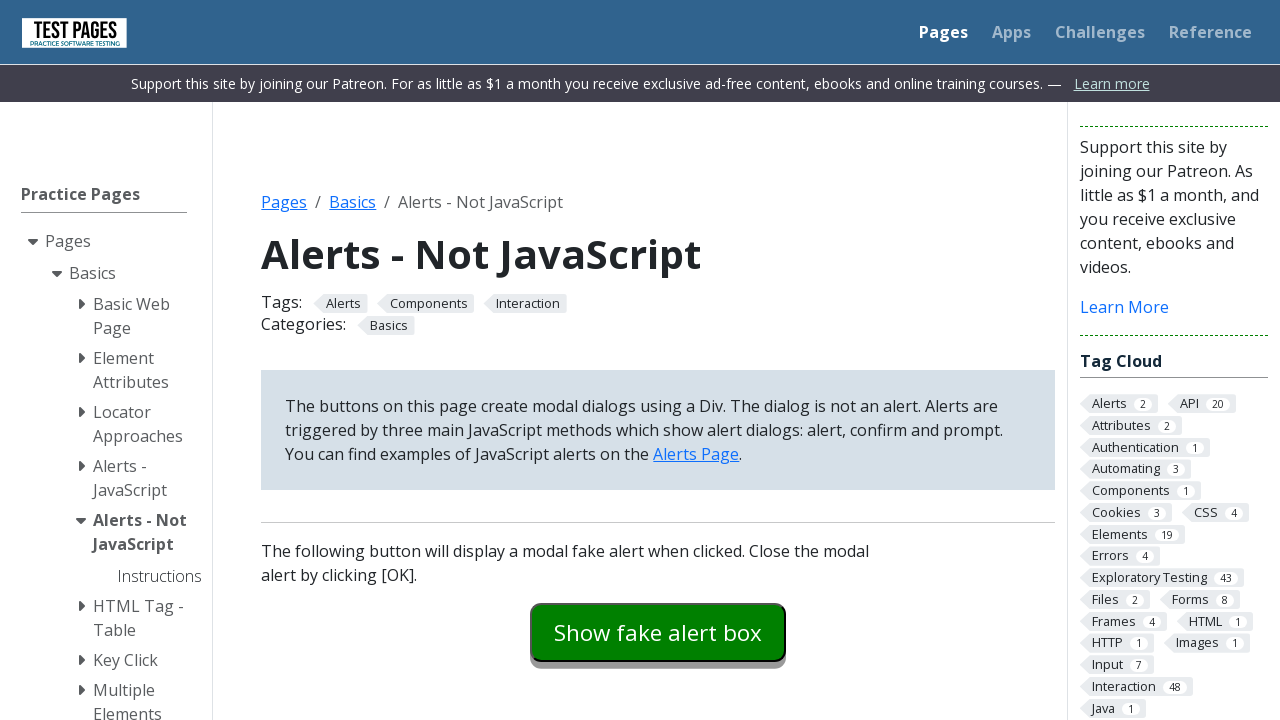